Tests a registration form by filling text fields, selecting radio buttons and checkboxes, then navigating to WebTable page

Starting URL: http://demo.automationtesting.in/Register.html

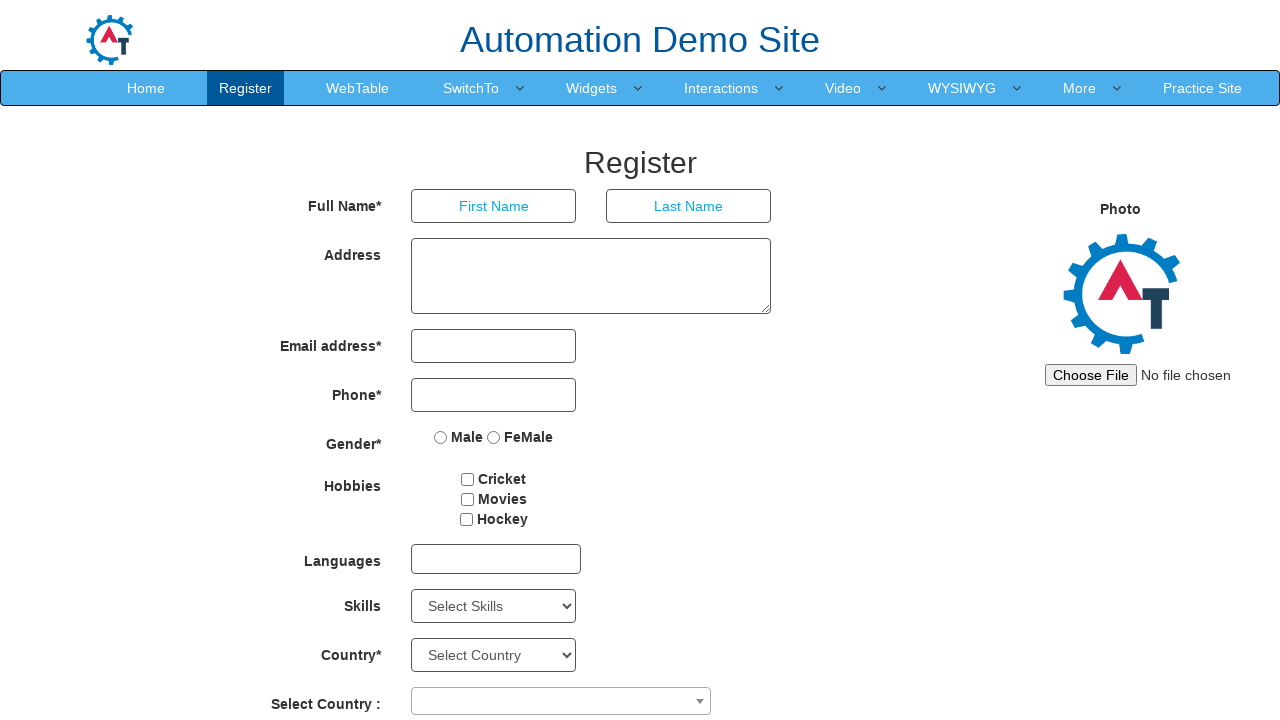

Filled first name field with 'Sidu' on //input[@type='text' and @placeholder='First Name']
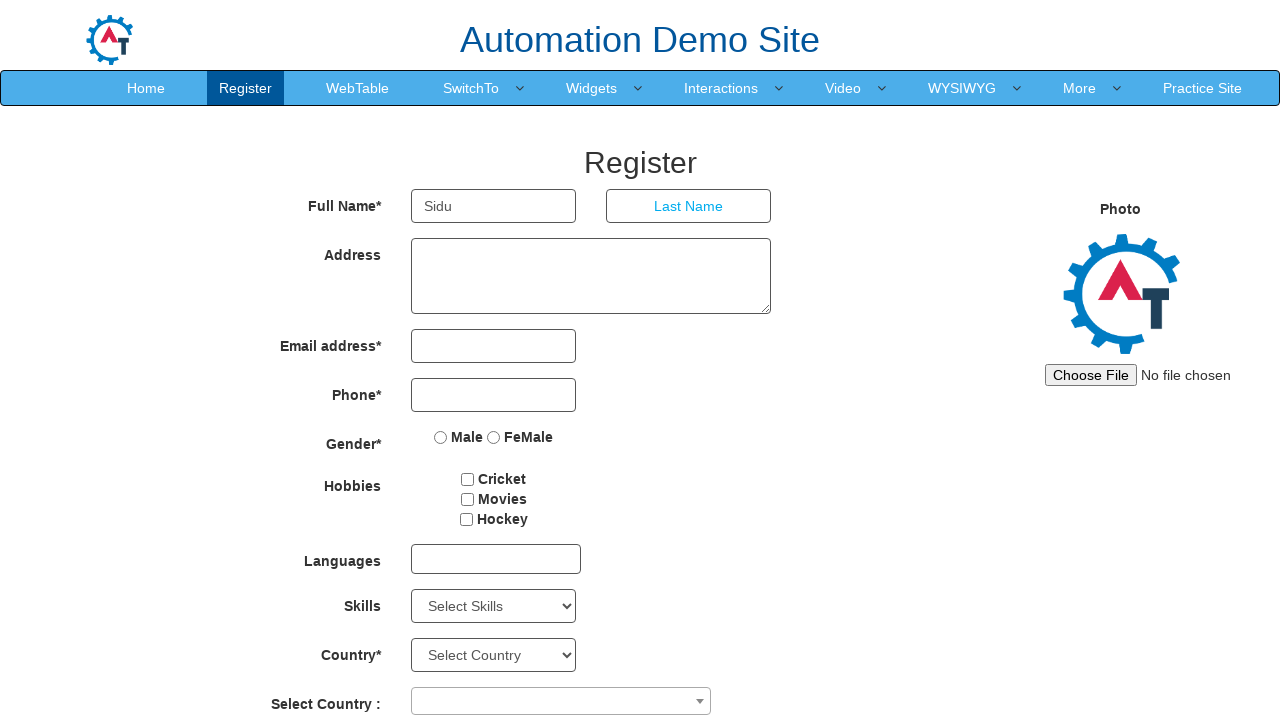

Filled last name field with 'Gilles' on //input[@type='text' and @placeholder='Last Name']
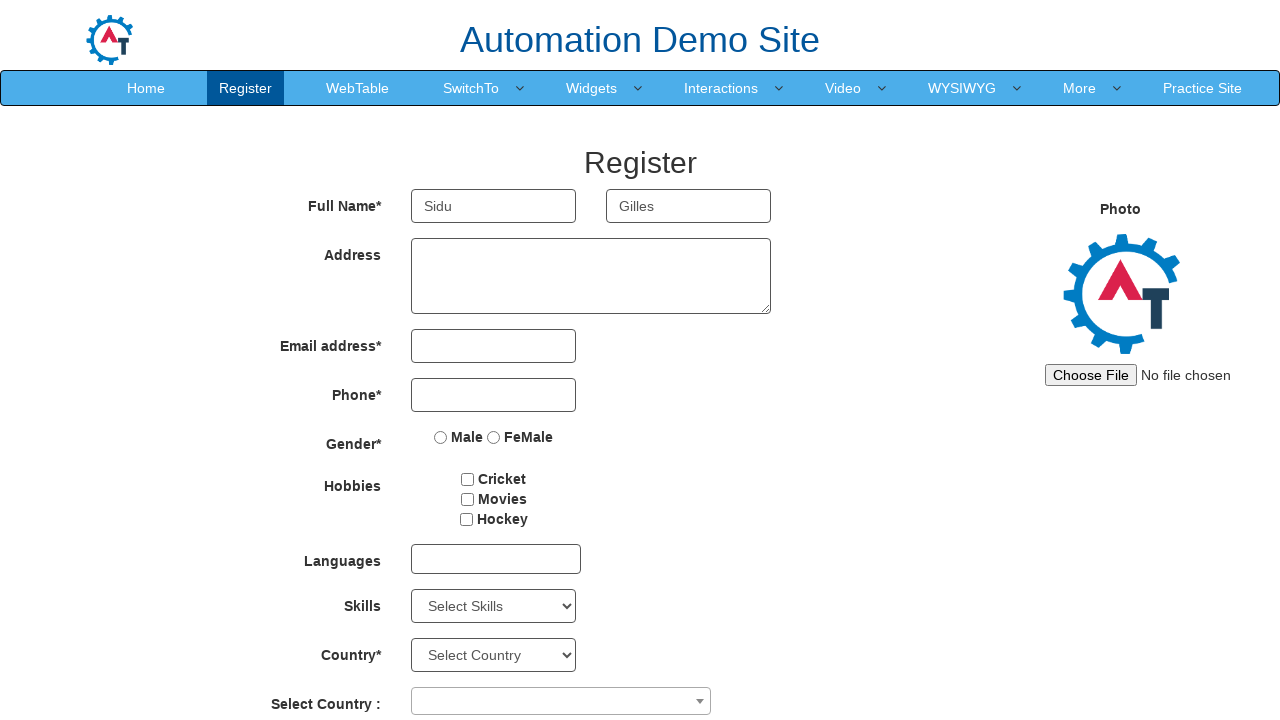

Filled address field with custom text on //textarea[@rows='3']
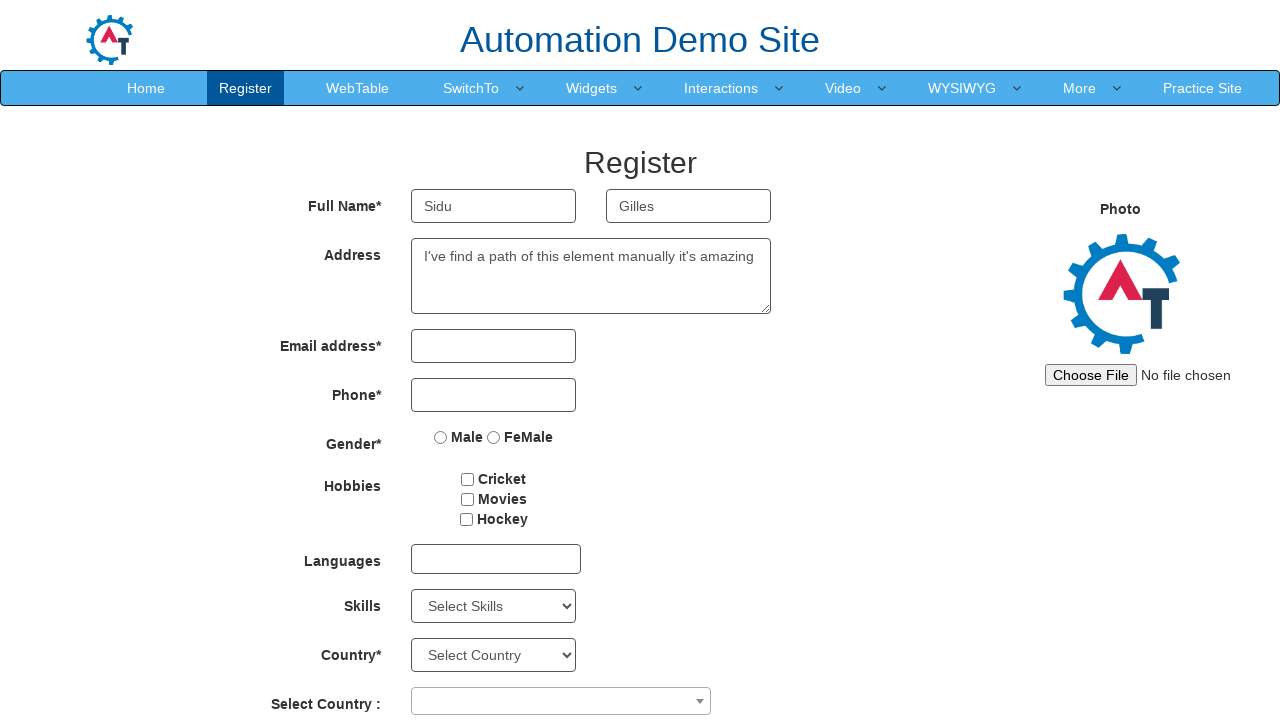

Clicked Male radio button at (441, 437) on xpath=//input[@type='radio' and @value='Male']
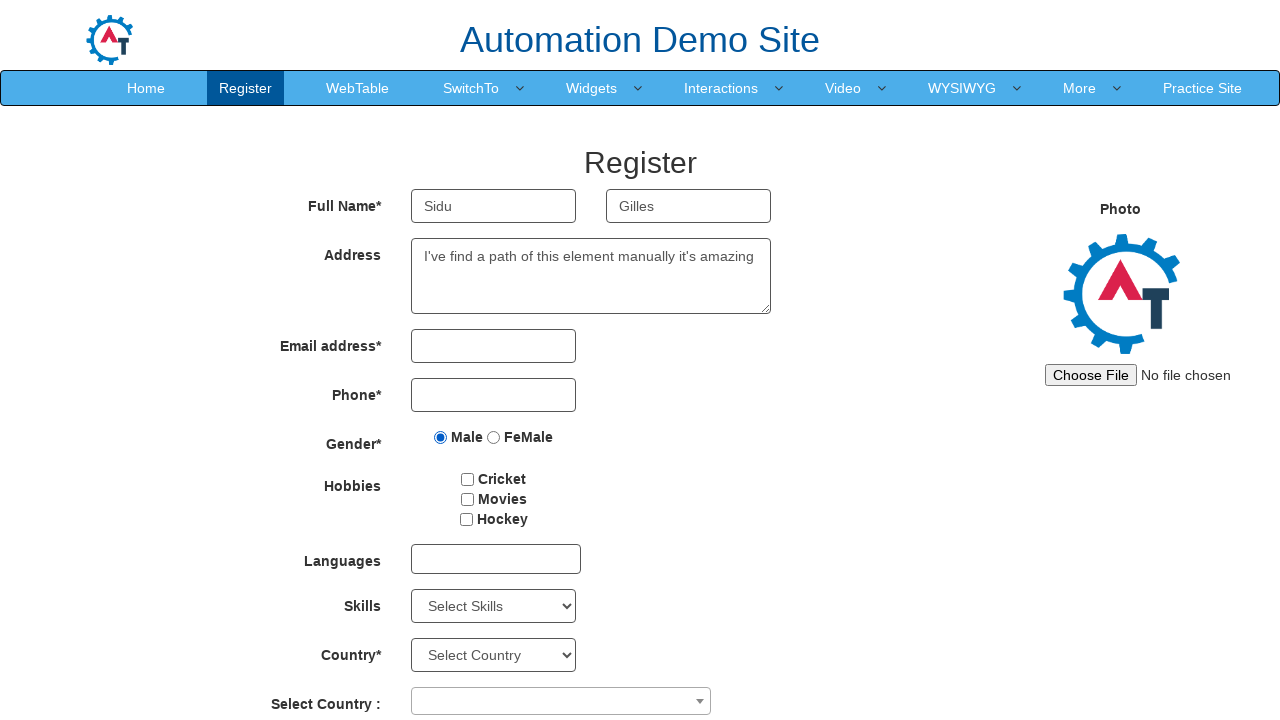

Verified Male radio button is checked
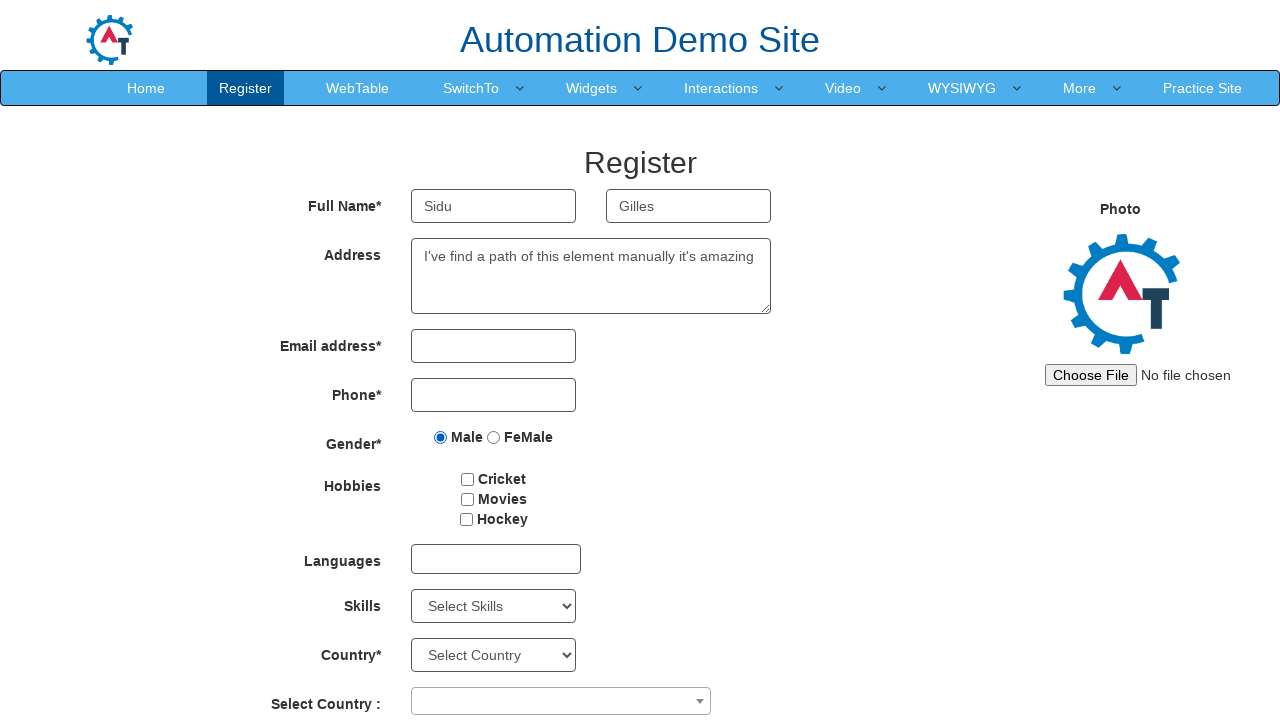

Clicked Female radio button at (494, 437) on xpath=//input[@type='radio' and @value='FeMale']
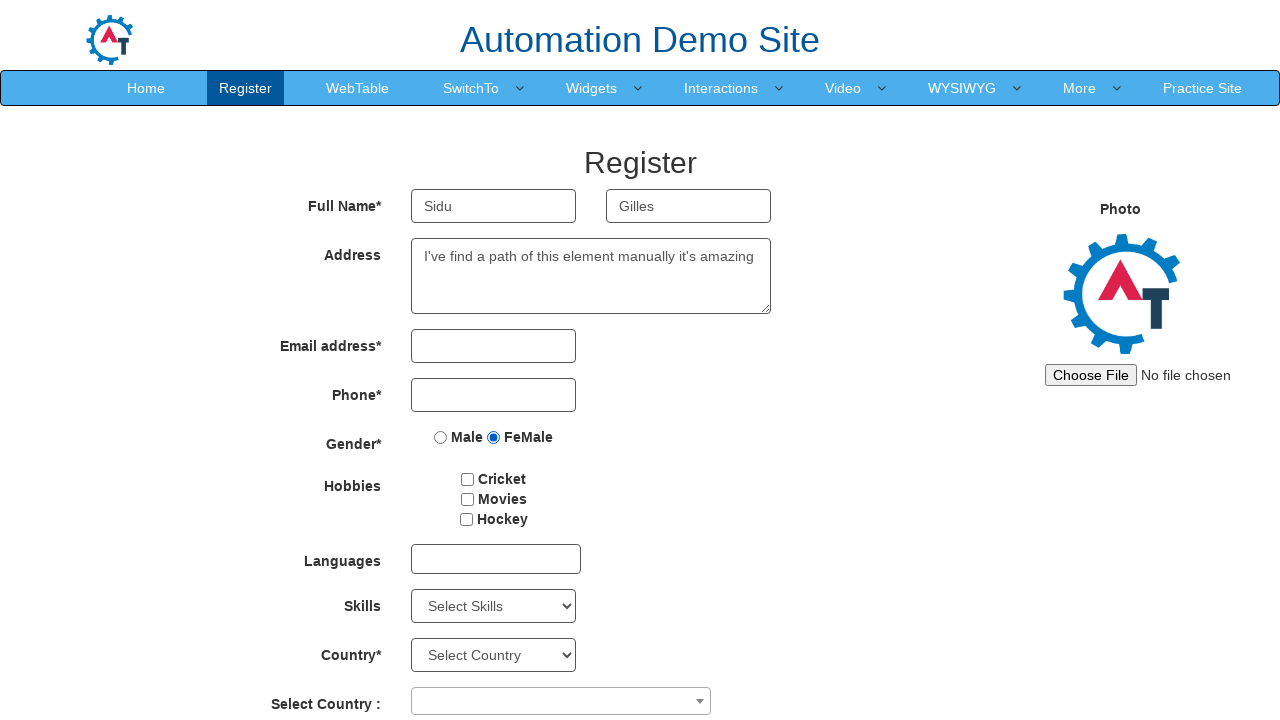

Clicked first checkbox at (468, 479) on xpath=//input[@id='checkbox1']
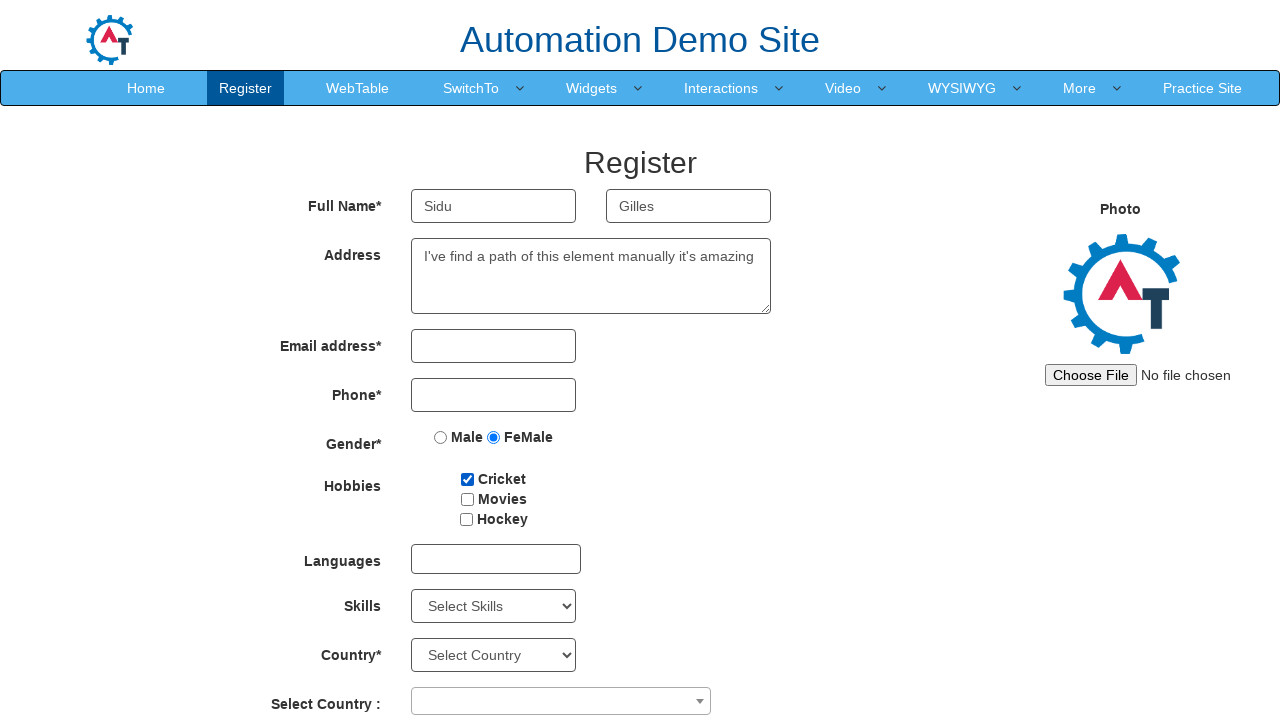

Clicked second checkbox at (467, 499) on xpath=//input[@id='checkbox2']
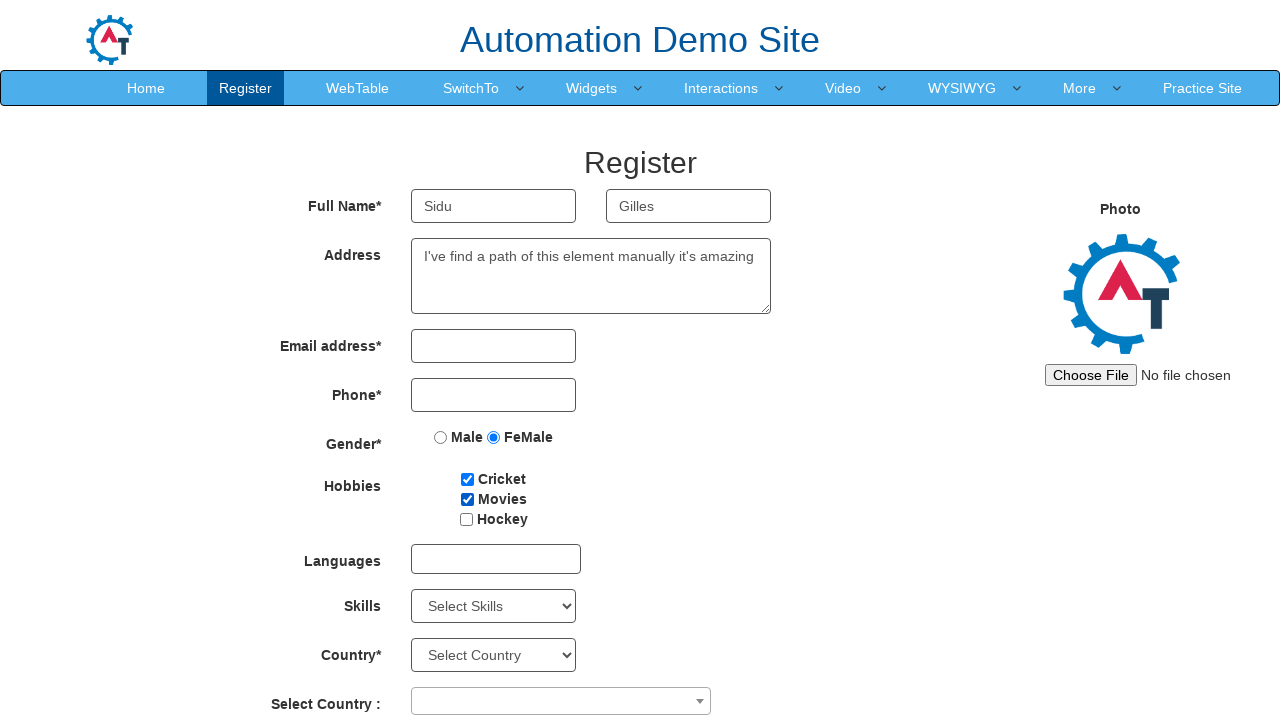

Clicked WebTable link to navigate to WebTable page at (358, 88) on xpath=//a[text()='WebTable']
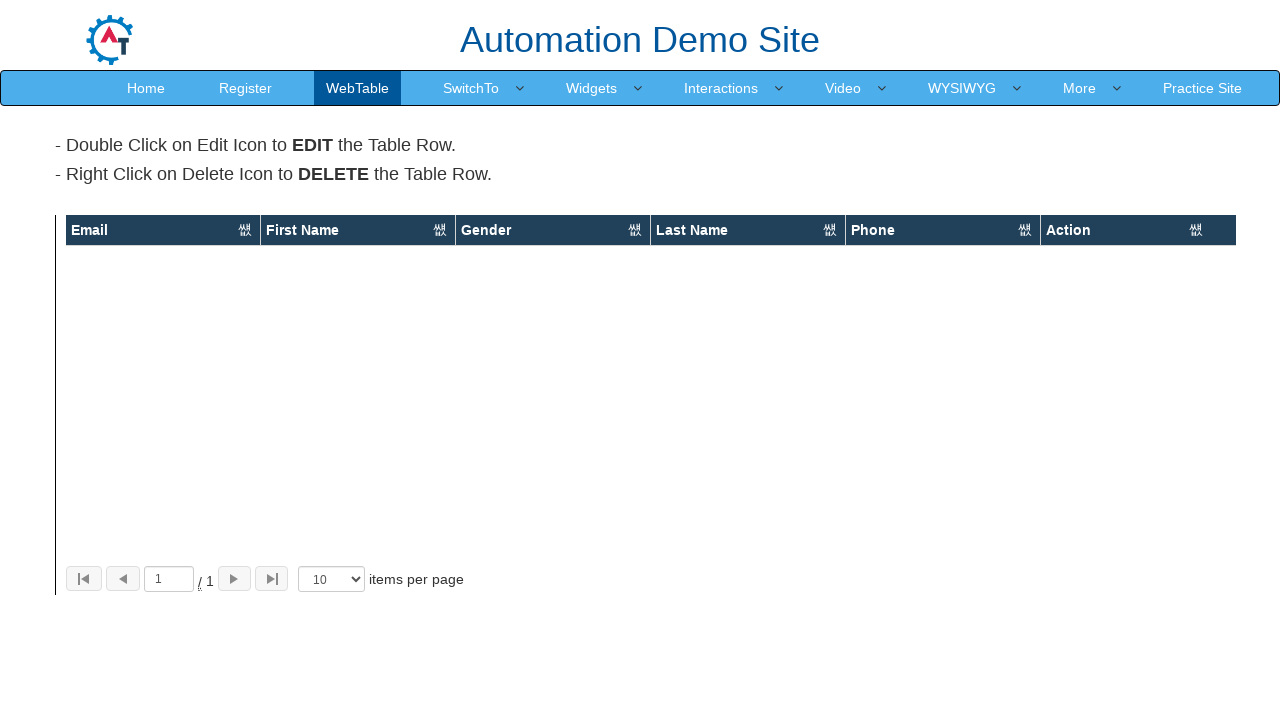

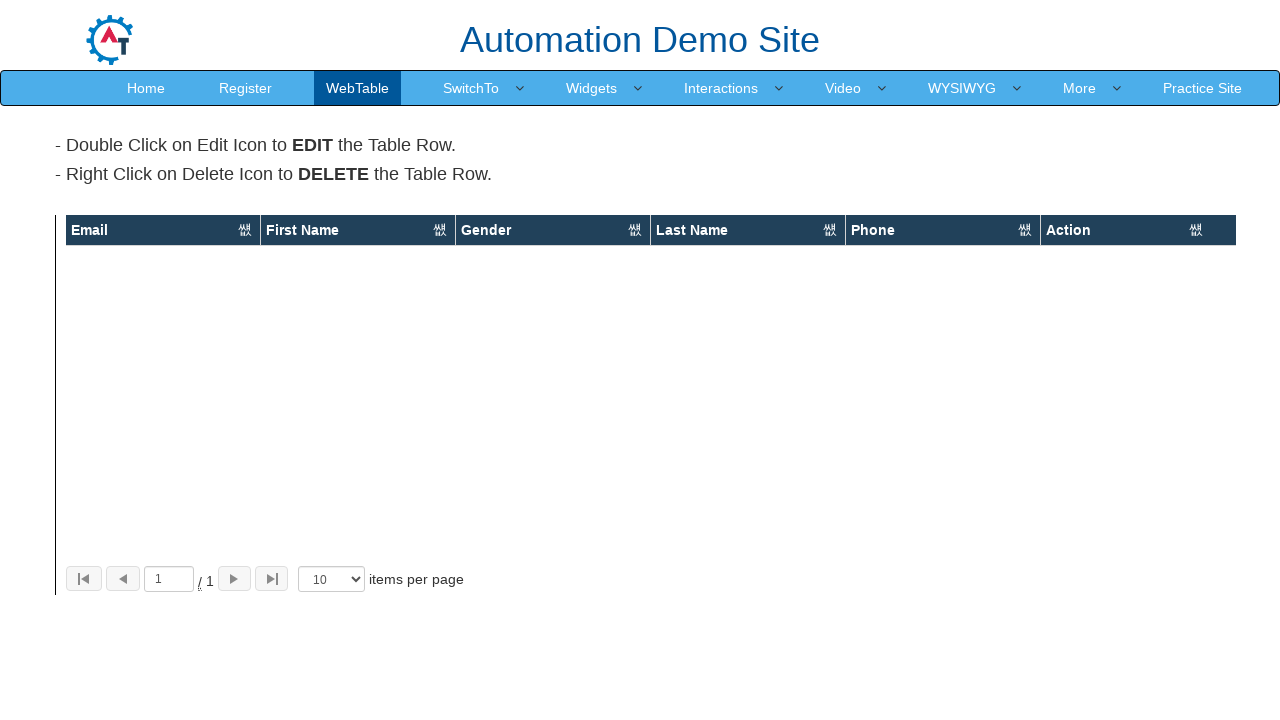